Tests that an item is removed when edited to an empty string

Starting URL: https://demo.playwright.dev/todomvc

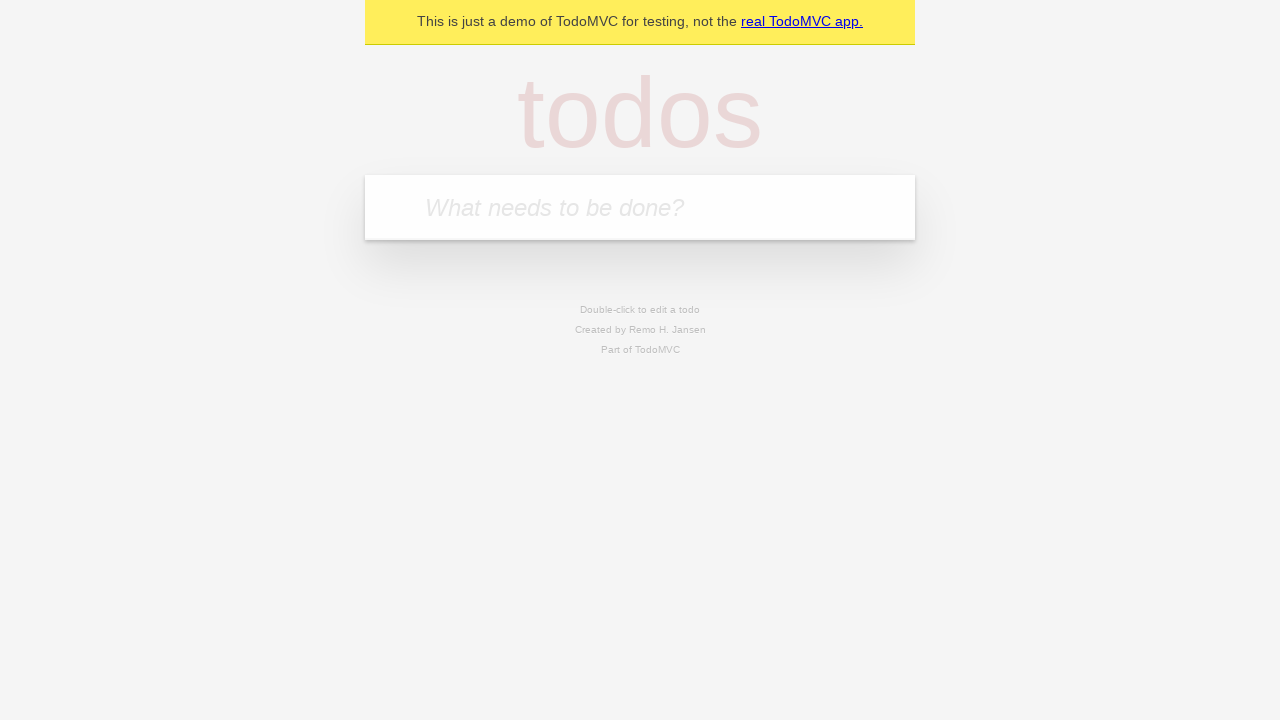

Filled first todo with 'buy some cheese' on internal:attr=[placeholder="What needs to be done?"i]
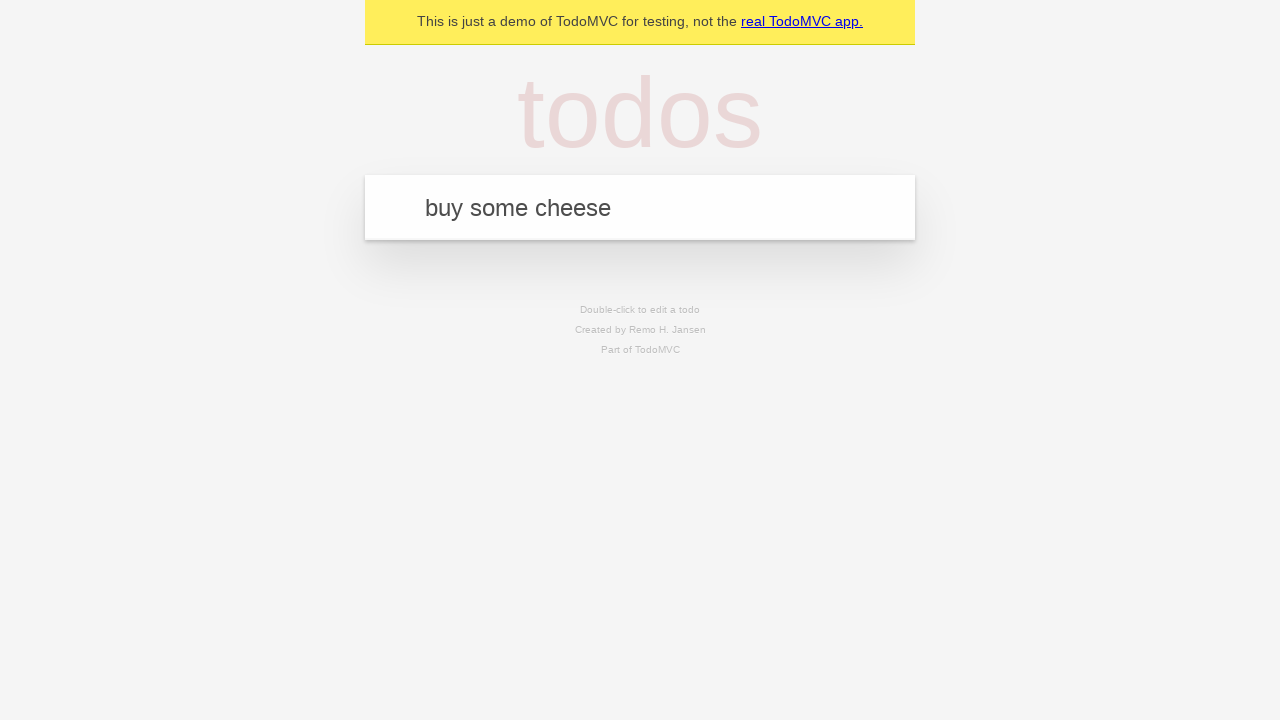

Pressed Enter to add first todo on internal:attr=[placeholder="What needs to be done?"i]
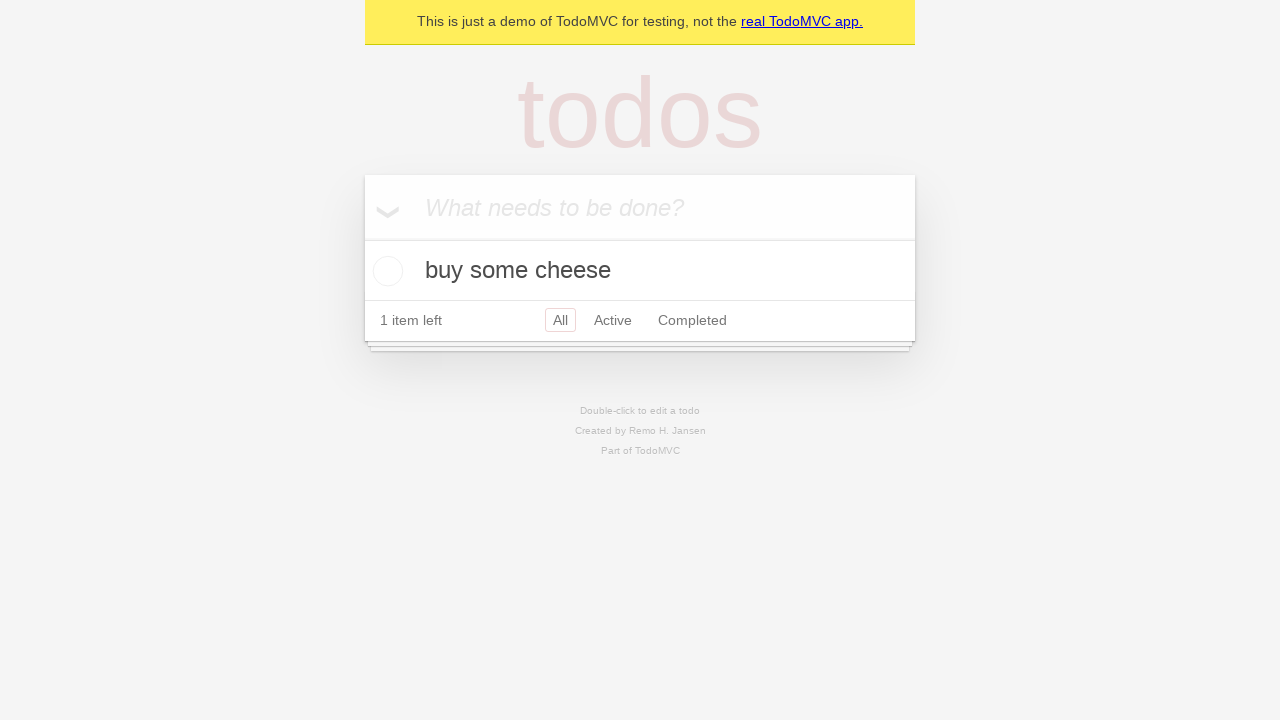

Filled second todo with 'feed the cat' on internal:attr=[placeholder="What needs to be done?"i]
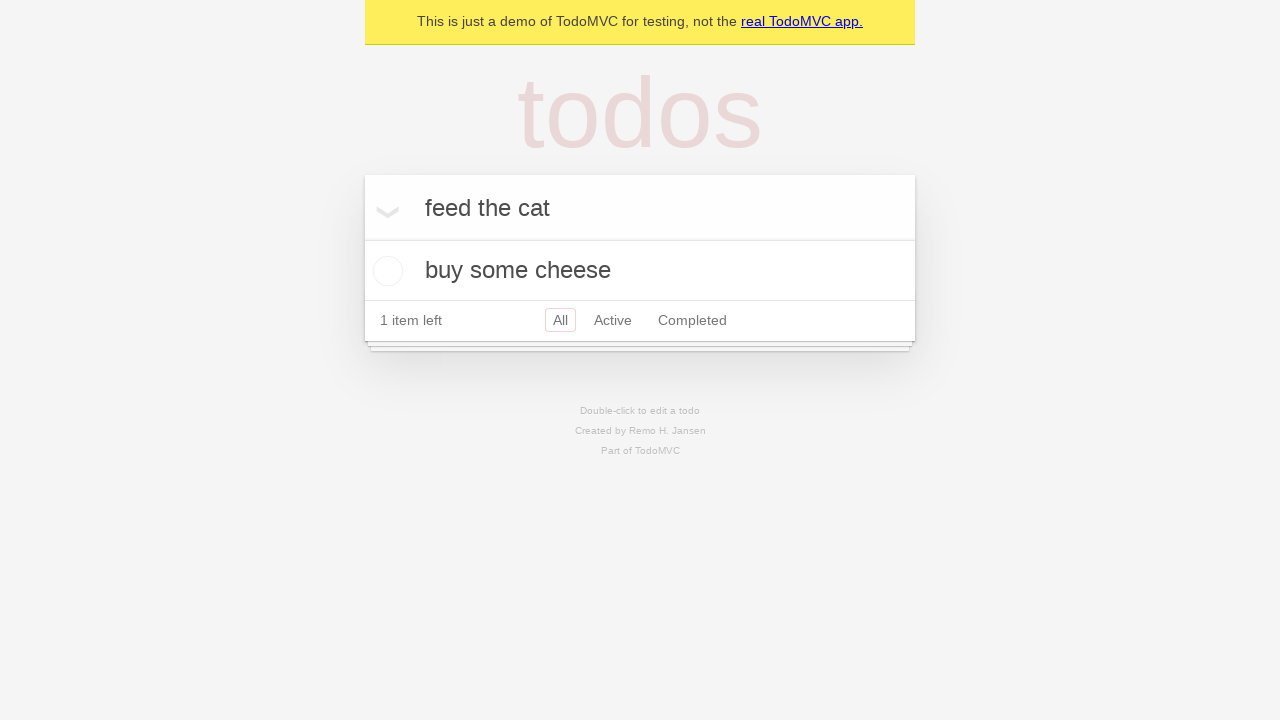

Pressed Enter to add second todo on internal:attr=[placeholder="What needs to be done?"i]
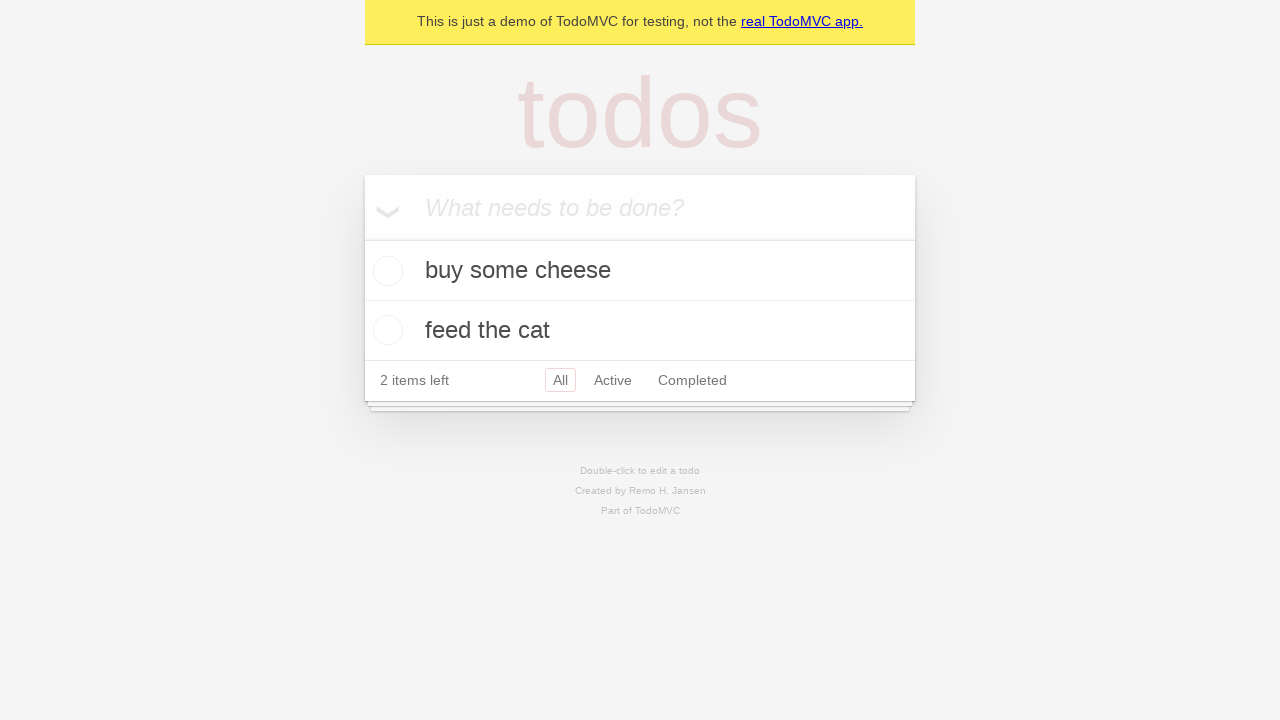

Filled third todo with 'book a doctors appointment' on internal:attr=[placeholder="What needs to be done?"i]
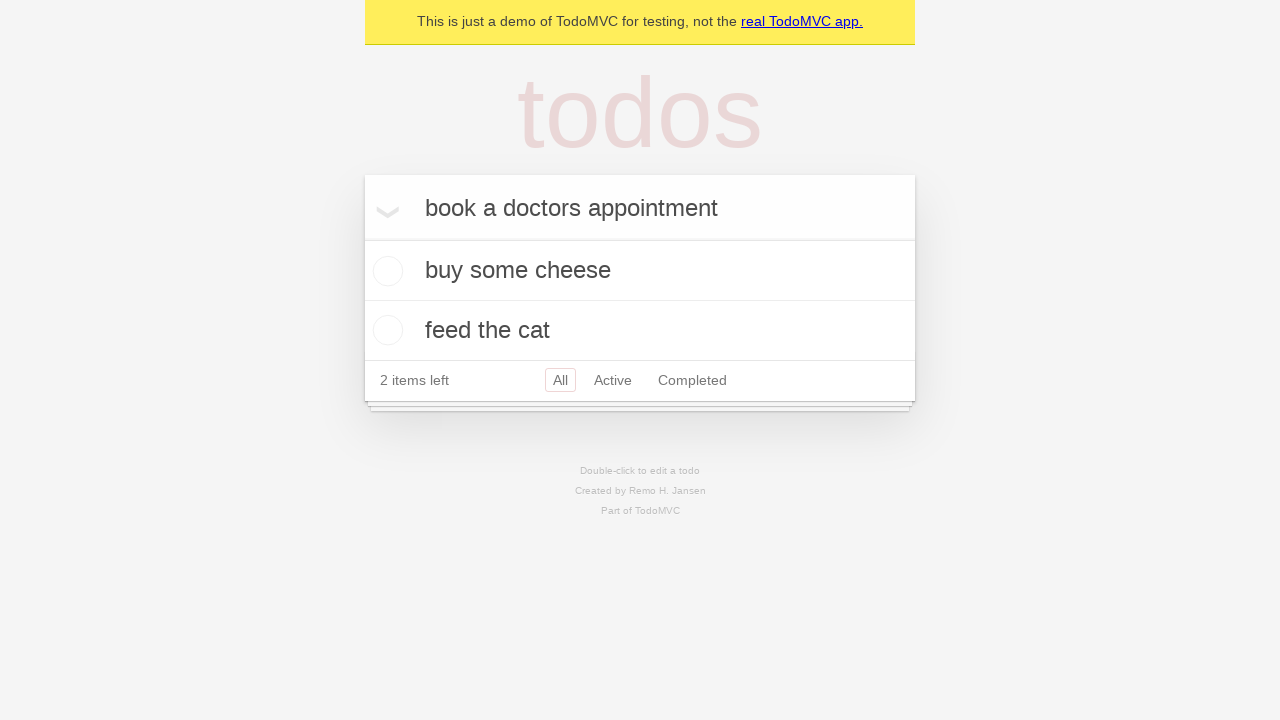

Pressed Enter to add third todo on internal:attr=[placeholder="What needs to be done?"i]
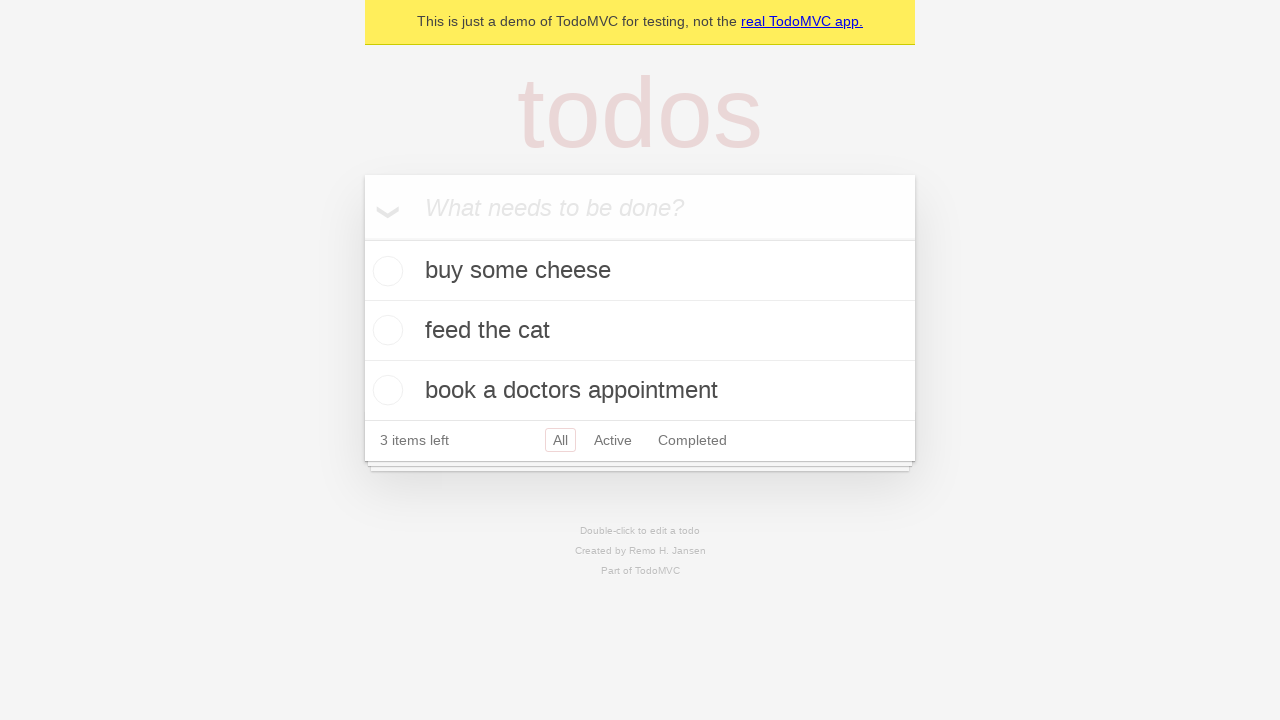

Waited for all 3 todos to be created
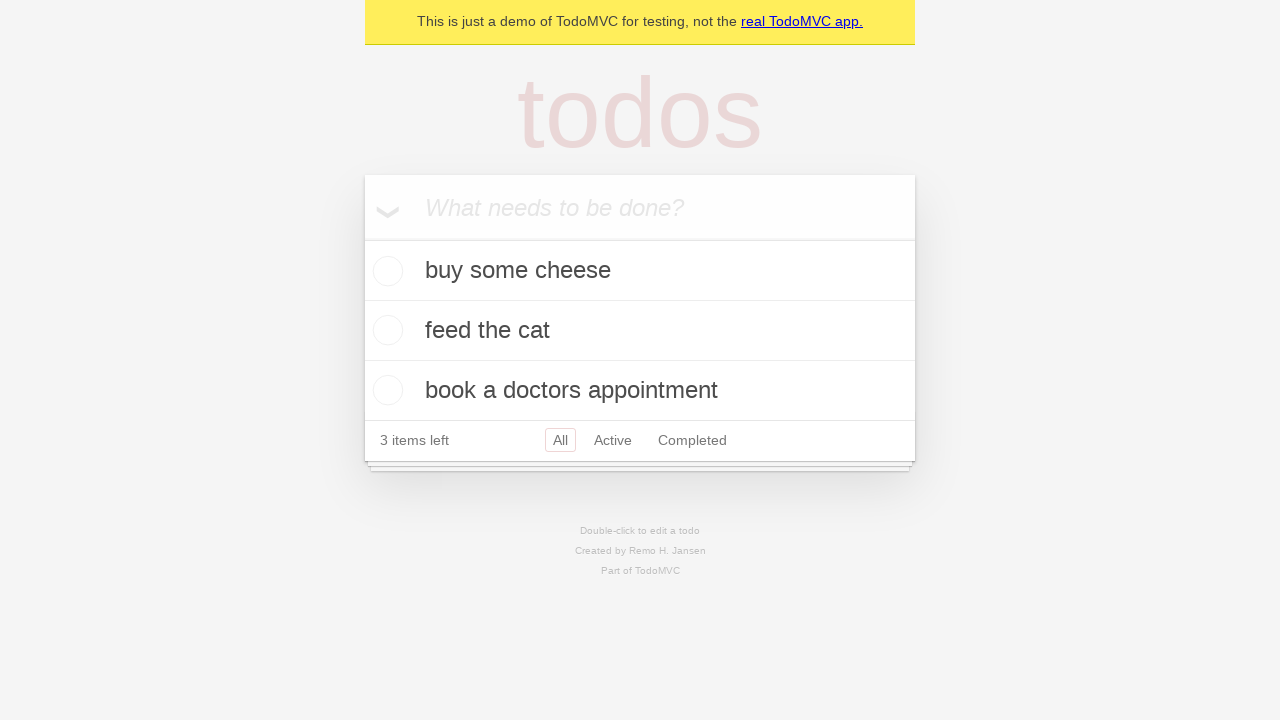

Double-clicked second todo item to edit at (640, 331) on internal:testid=[data-testid="todo-item"s] >> nth=1
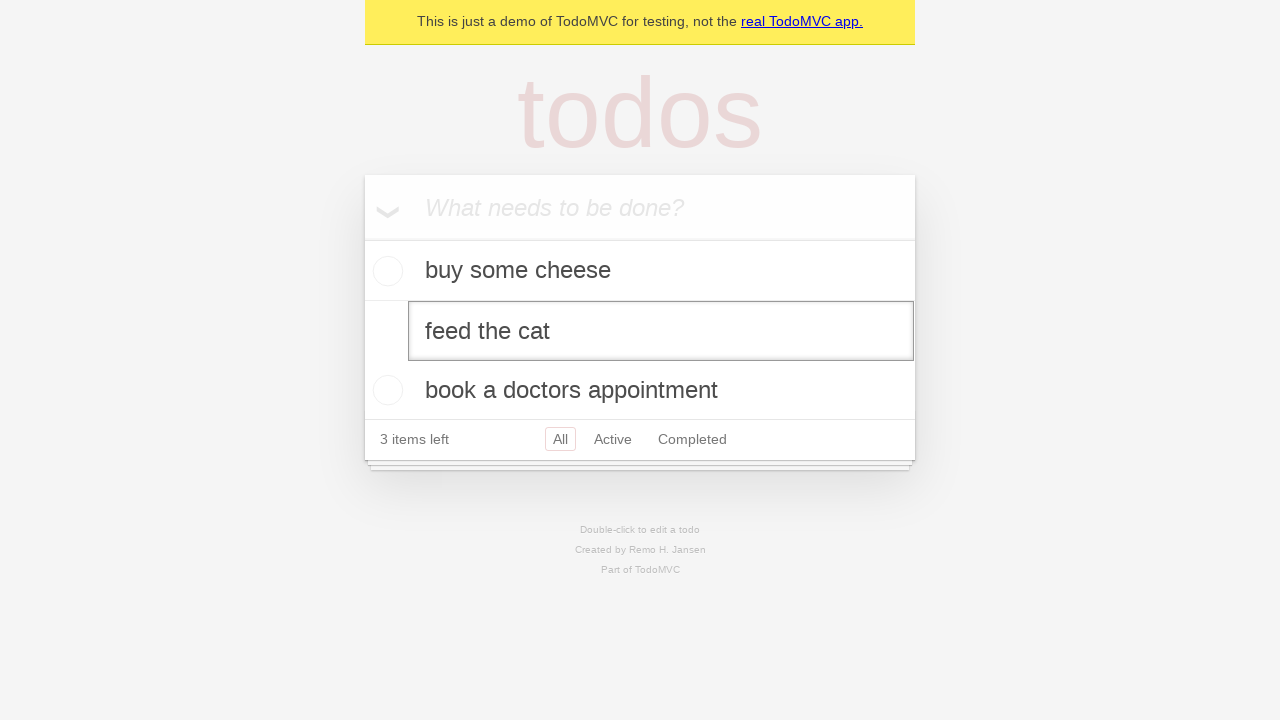

Cleared text in edit field to empty string on internal:testid=[data-testid="todo-item"s] >> nth=1 >> internal:role=textbox[nam
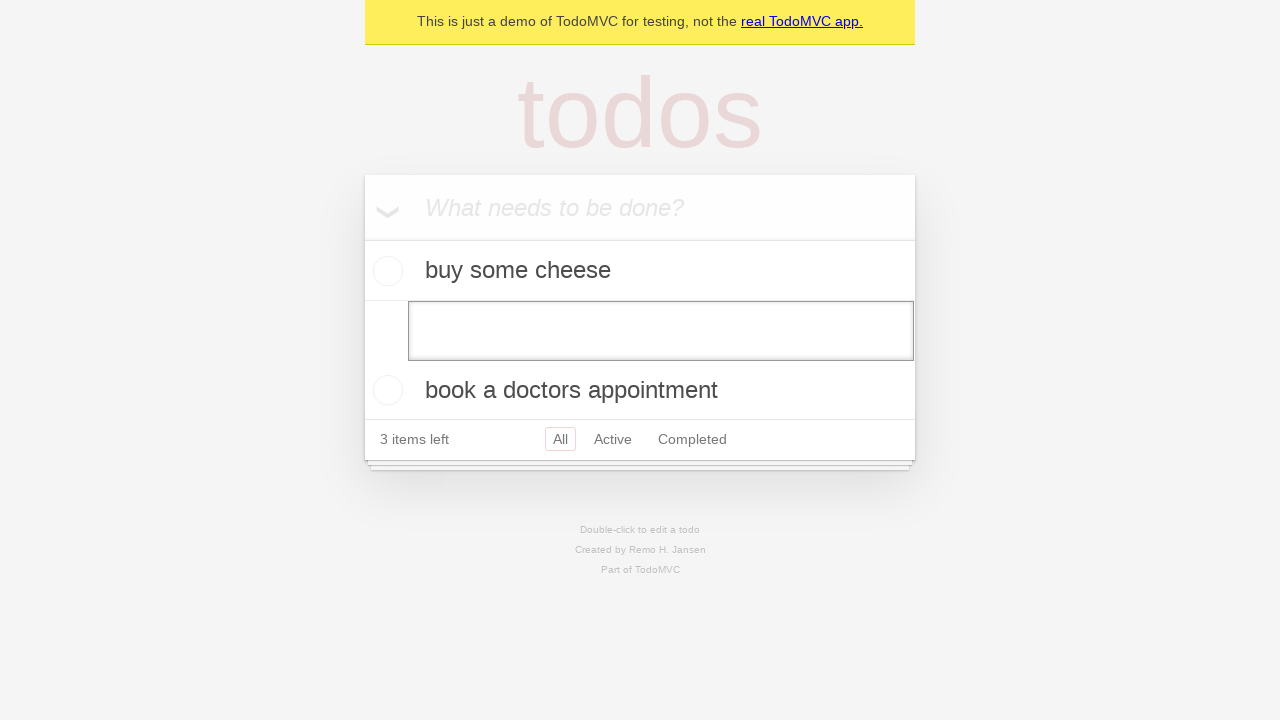

Pressed Enter to confirm empty edit on internal:testid=[data-testid="todo-item"s] >> nth=1 >> internal:role=textbox[nam
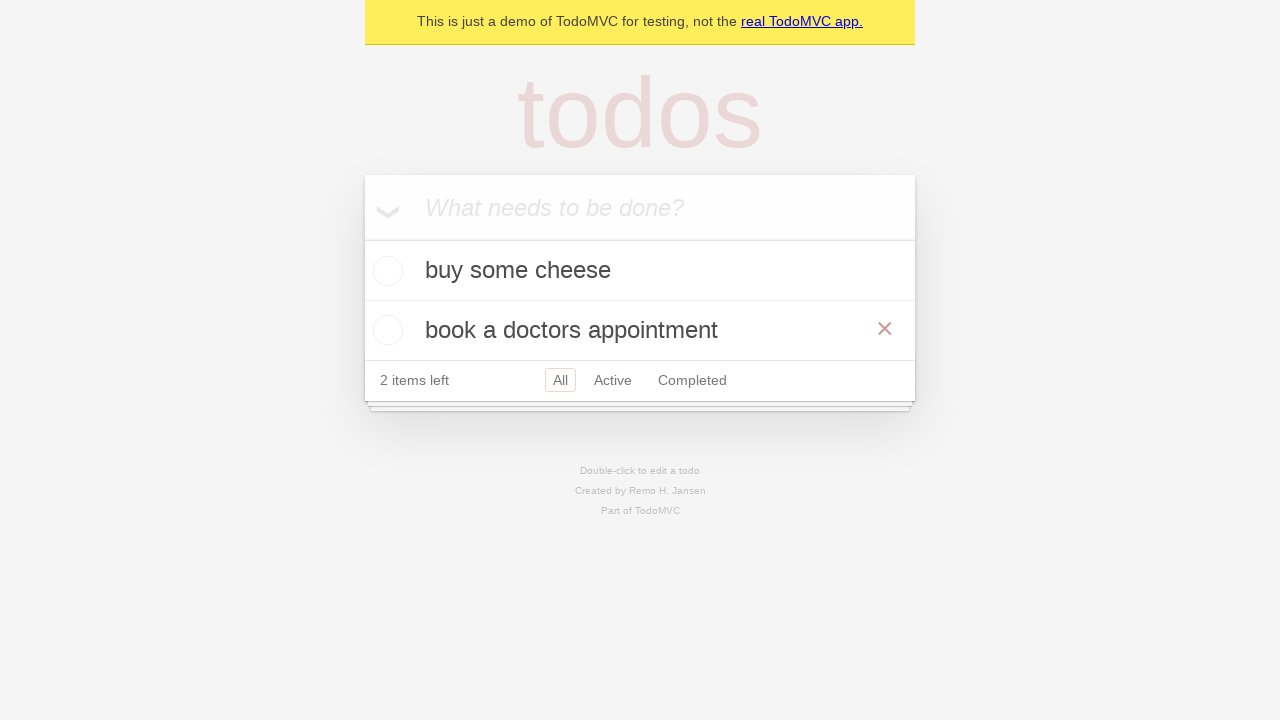

Waited for todo item to be removed, confirming only 2 todos remain
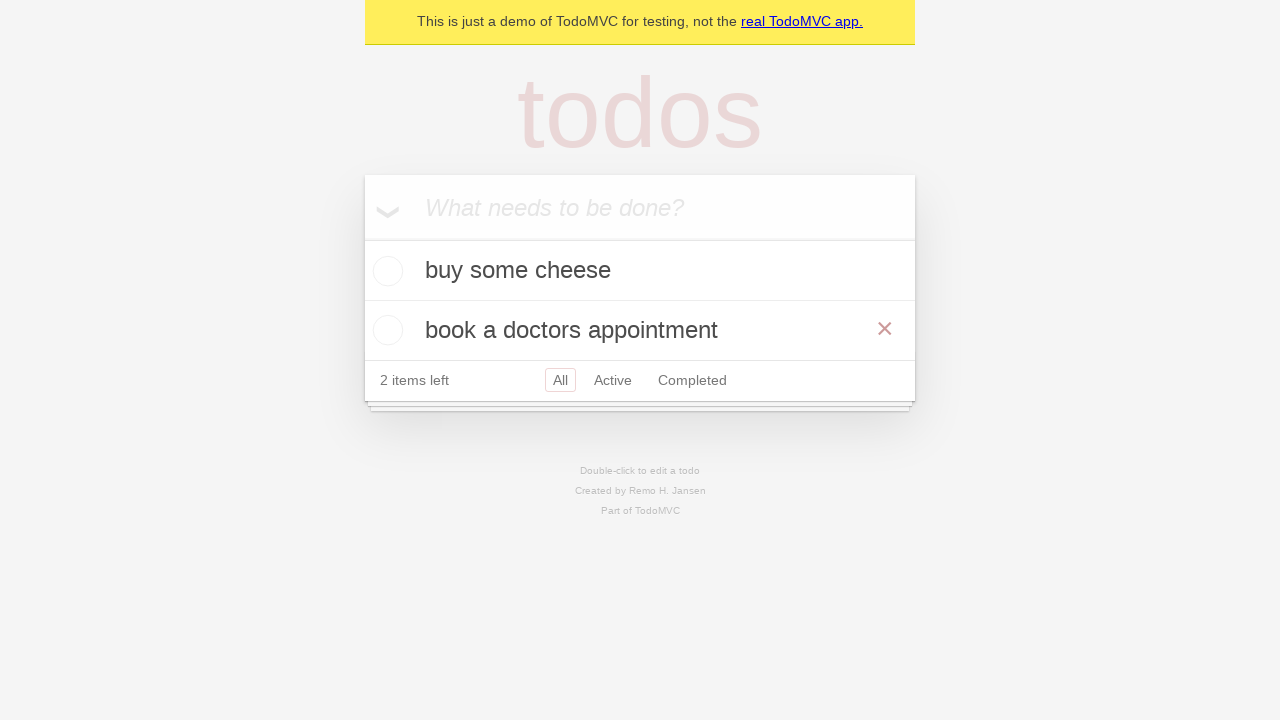

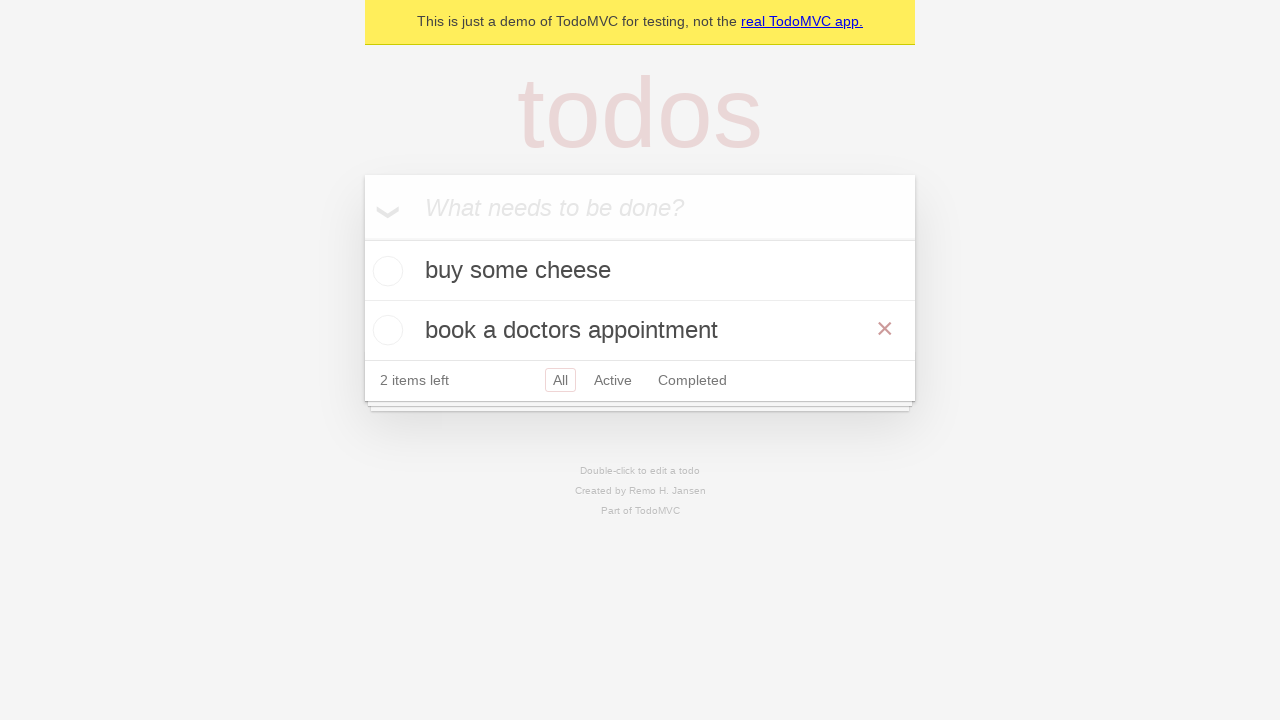